Tests hover dropdown menu functionality by hovering over a menu item and clicking on a dropdown option

Starting URL: http://www.omayo.blogspot.com

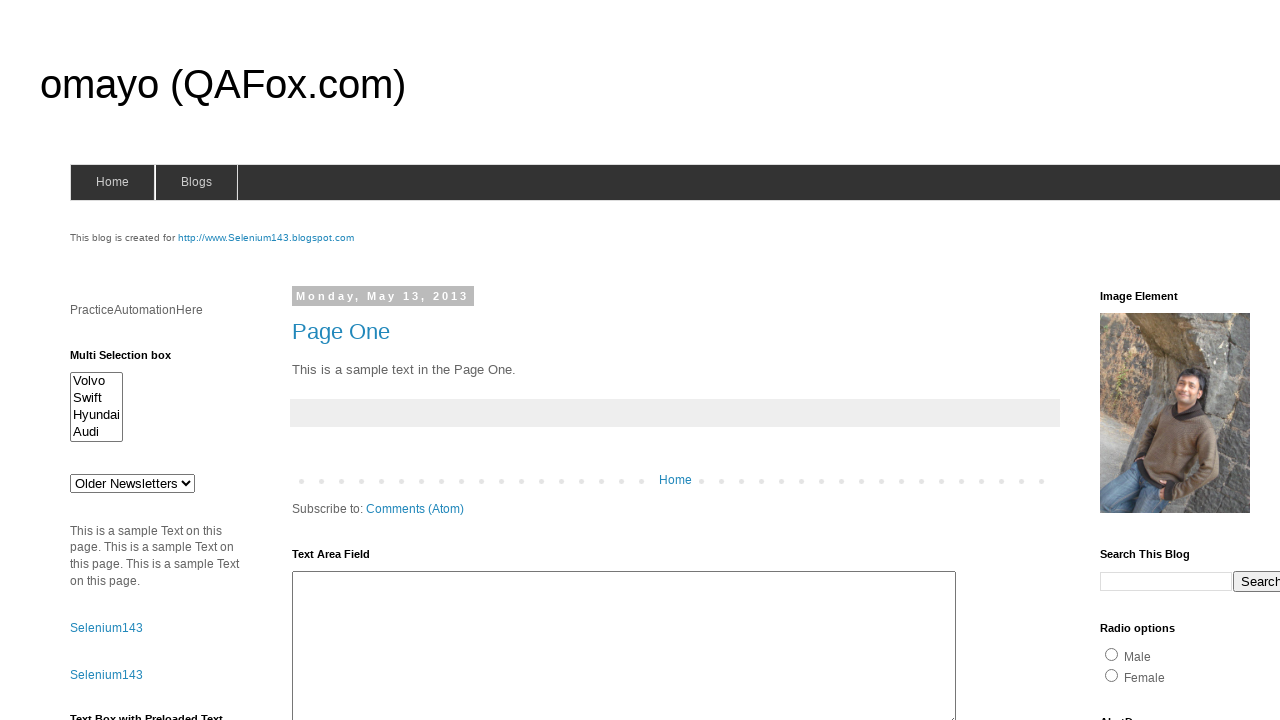

Hovered over blogs menu to reveal dropdown at (196, 182) on #blogsmenu
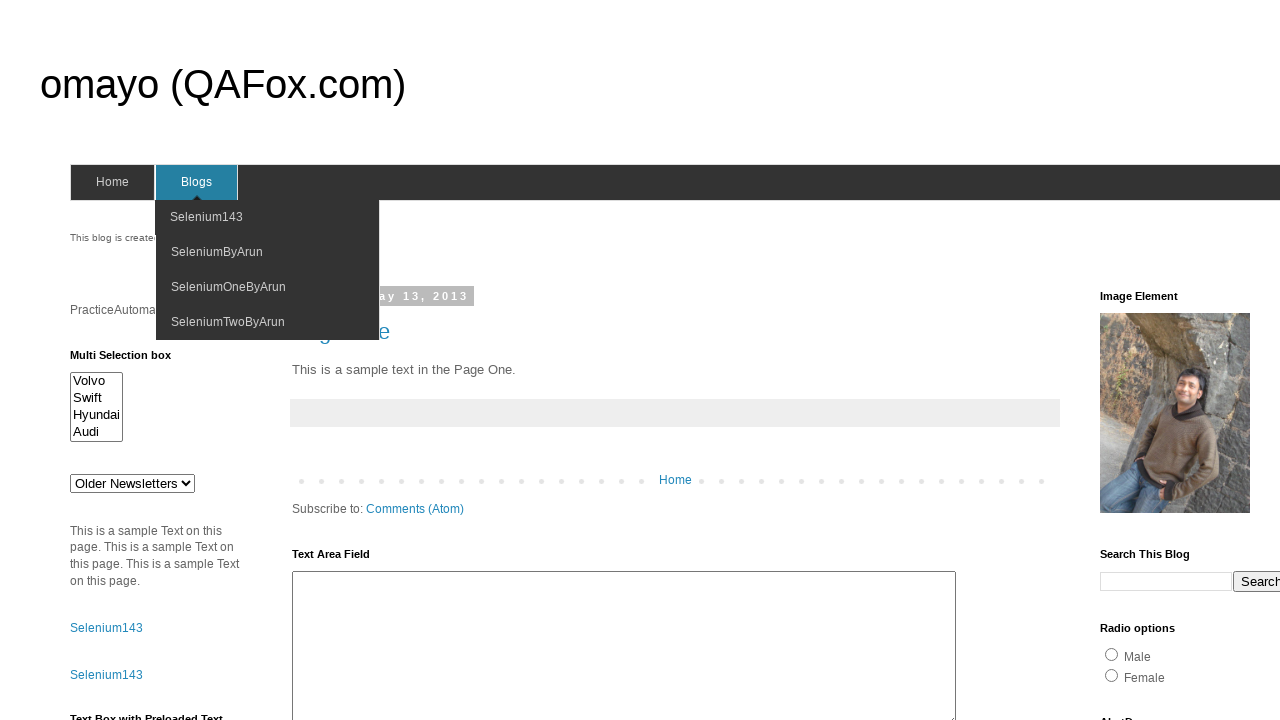

Clicked on SeleniumOneByArun option in dropdown menu at (228, 287) on xpath=//span[contains(text(), 'SeleniumOneByArun')]
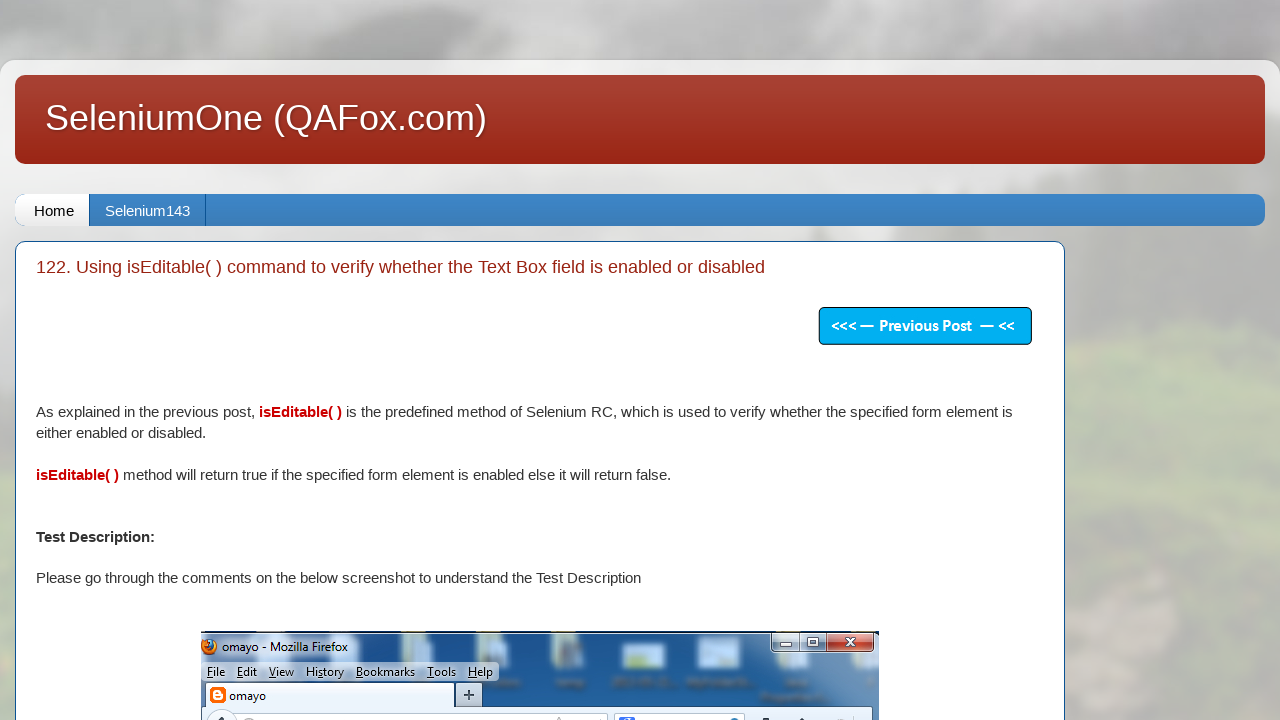

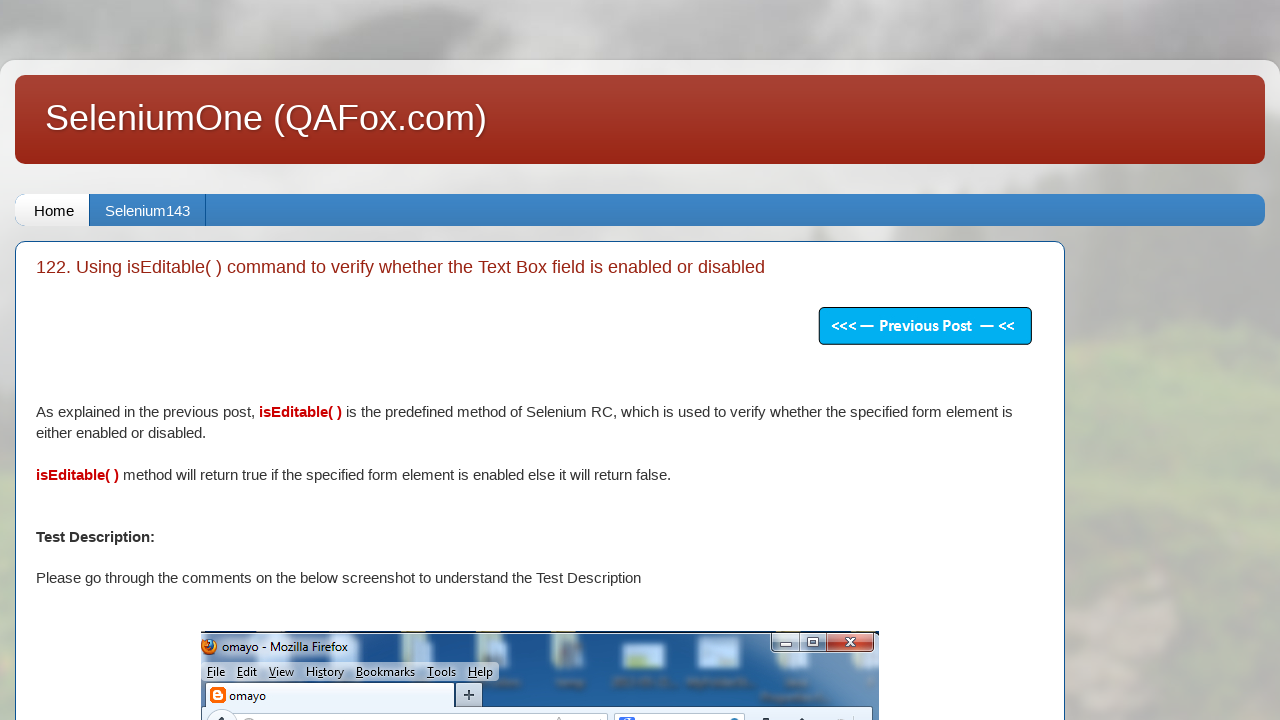